Tests multi-tab/window handling by clicking a button to open a new tab, switching to it, clicking another button to open a third tab, and verifying the content on each new tab.

Starting URL: https://v1.training-support.net/selenium/tab-opener

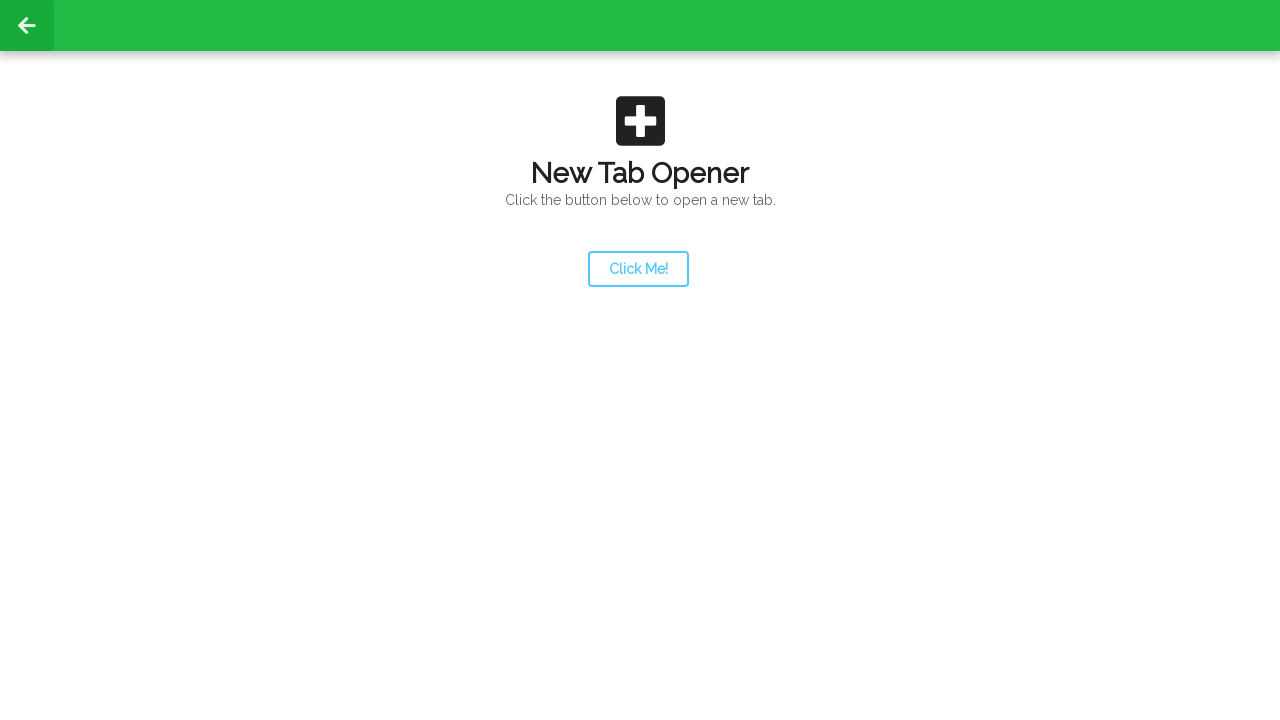

Clicked launcher button to open a new tab at (638, 269) on #launcher
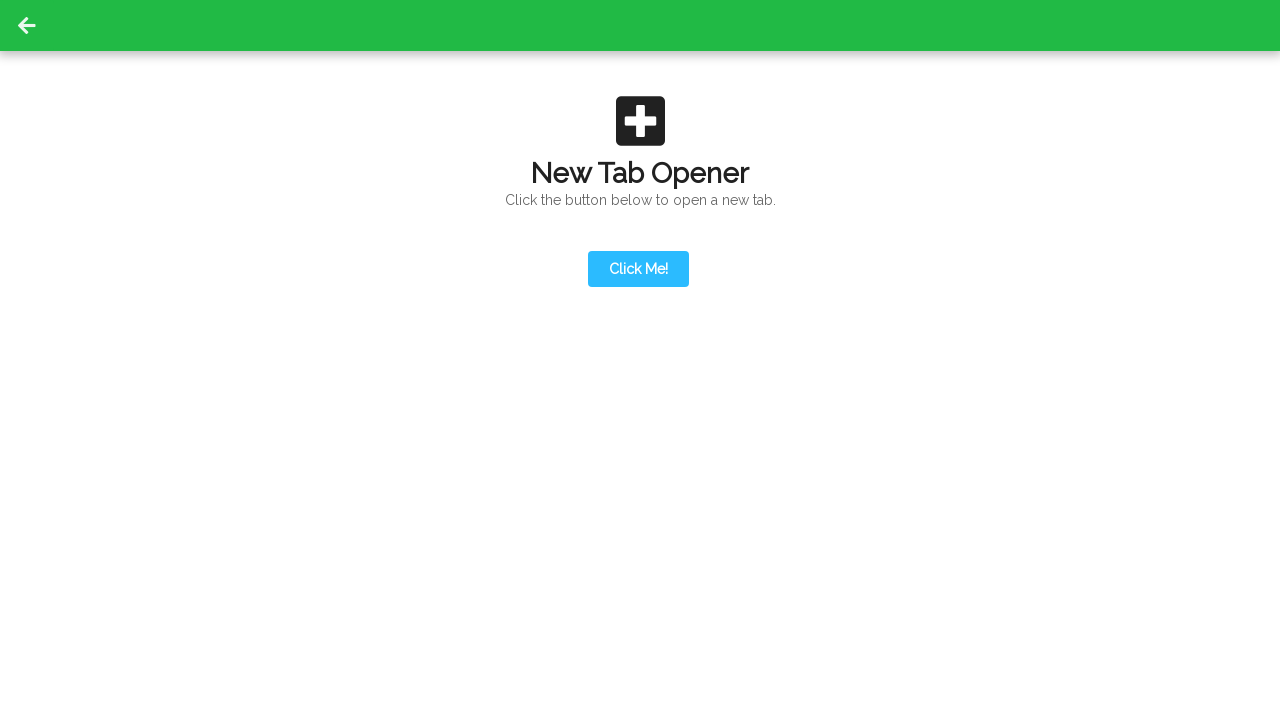

Retrieved the new page (second tab)
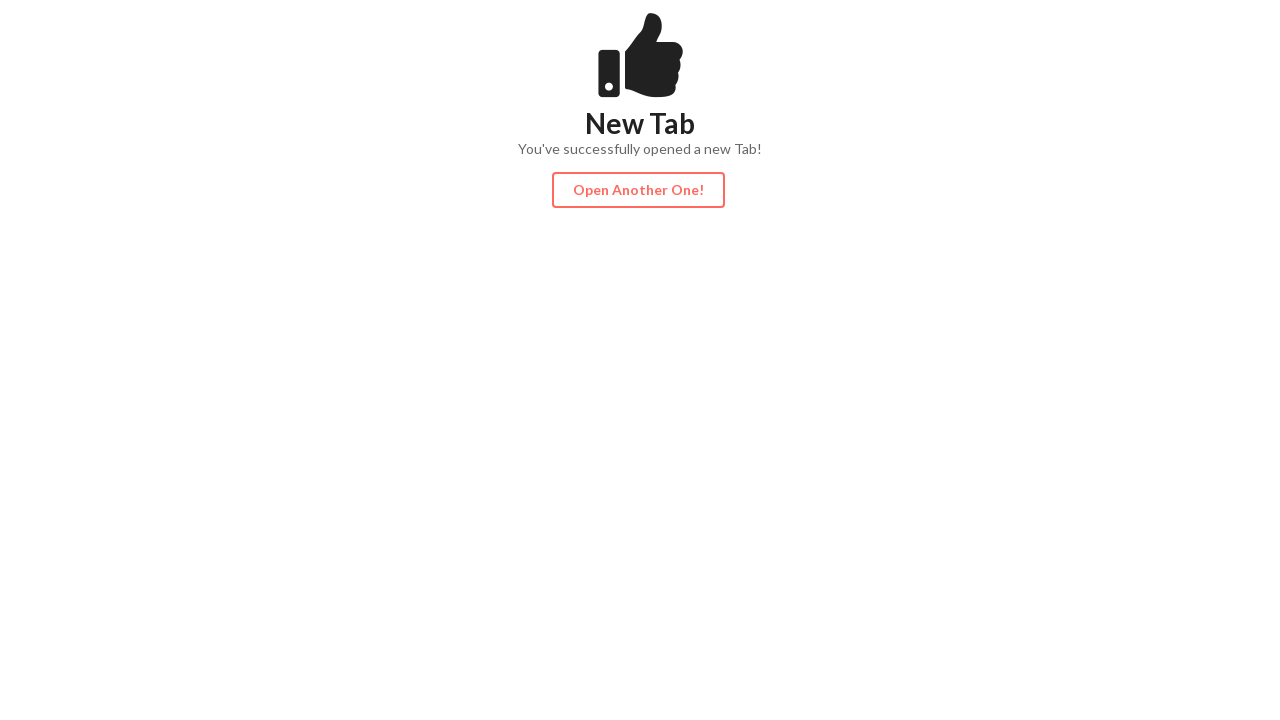

Second tab loaded successfully
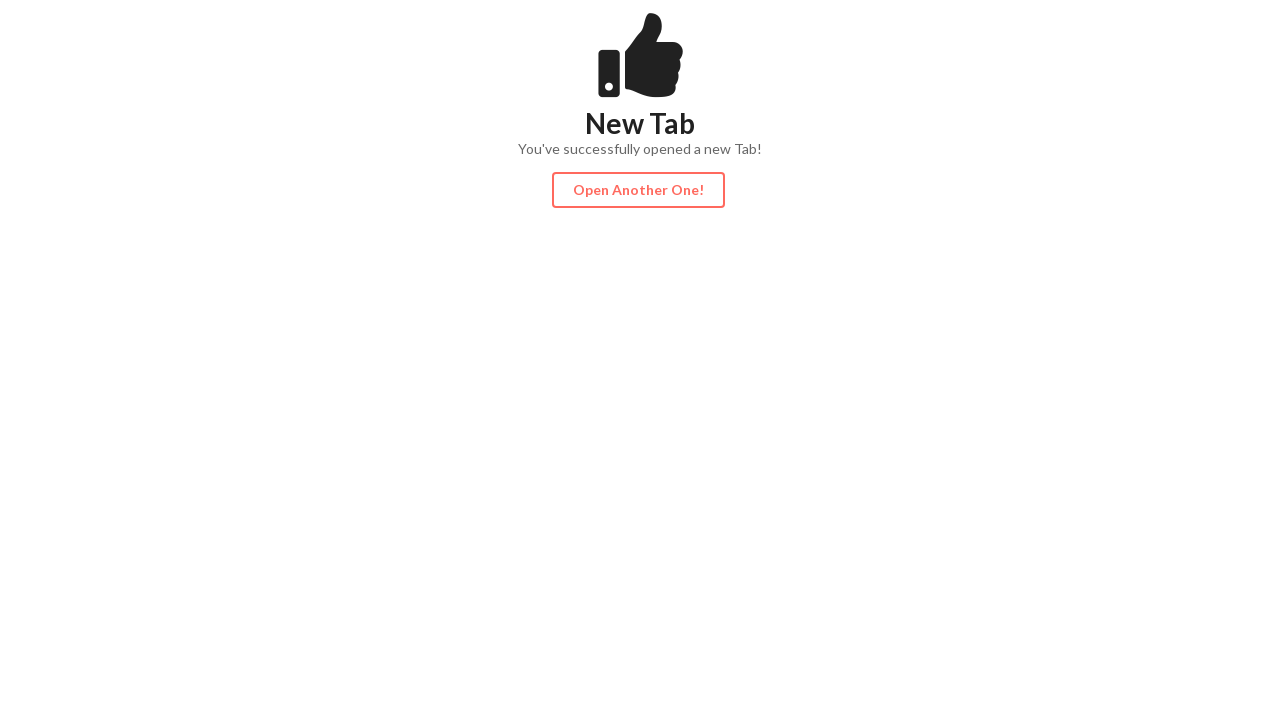

Action button found on second tab
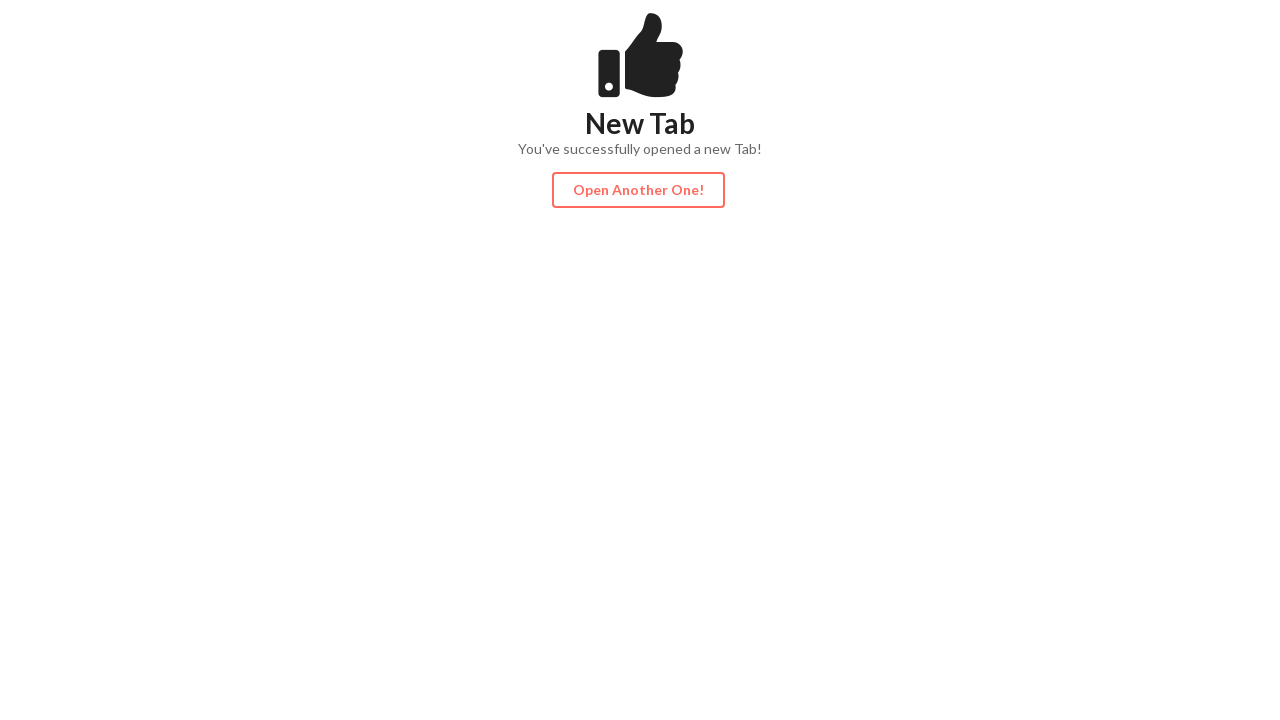

Clicked action button to open a third tab at (638, 190) on #actionButton
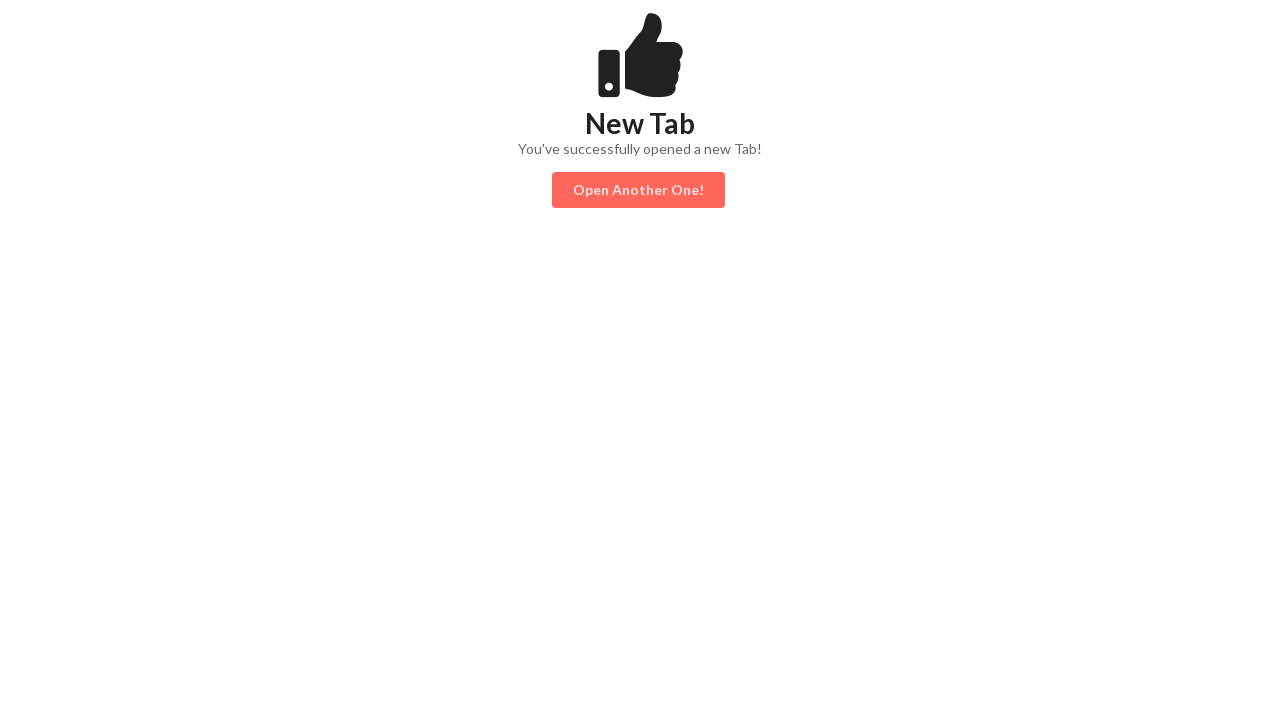

Third tab opened
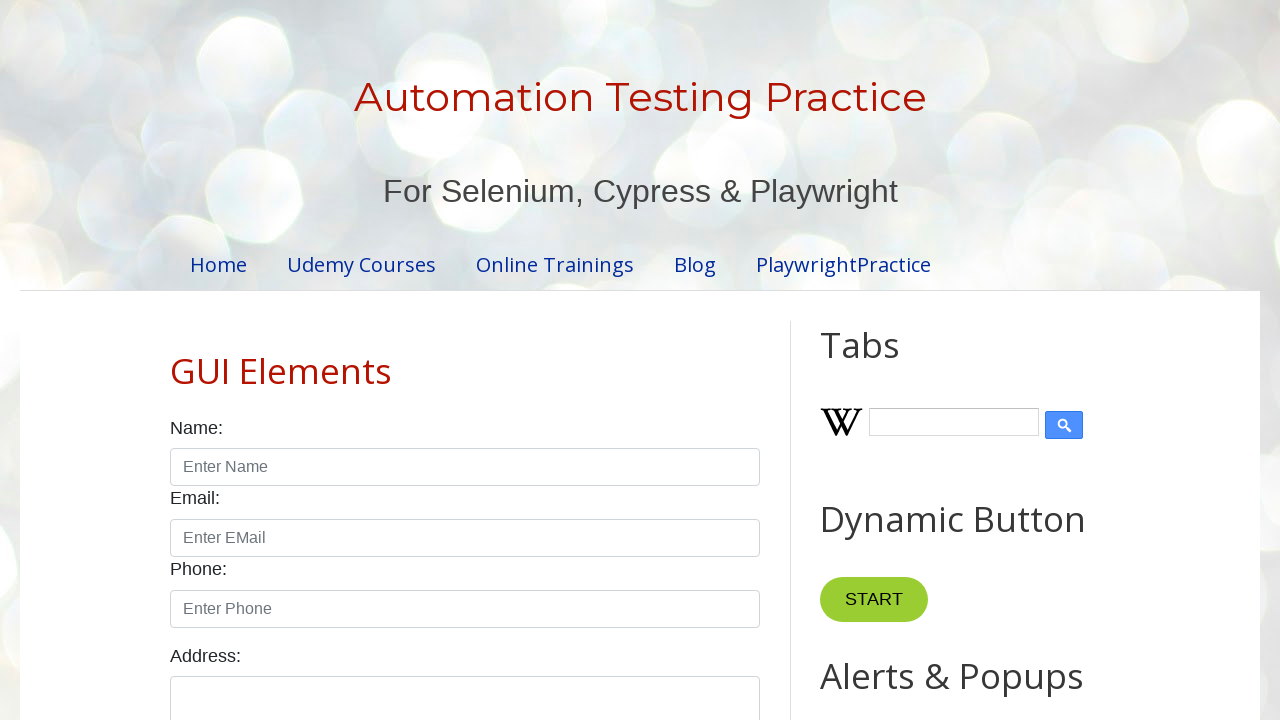

Retrieved the third page (third tab)
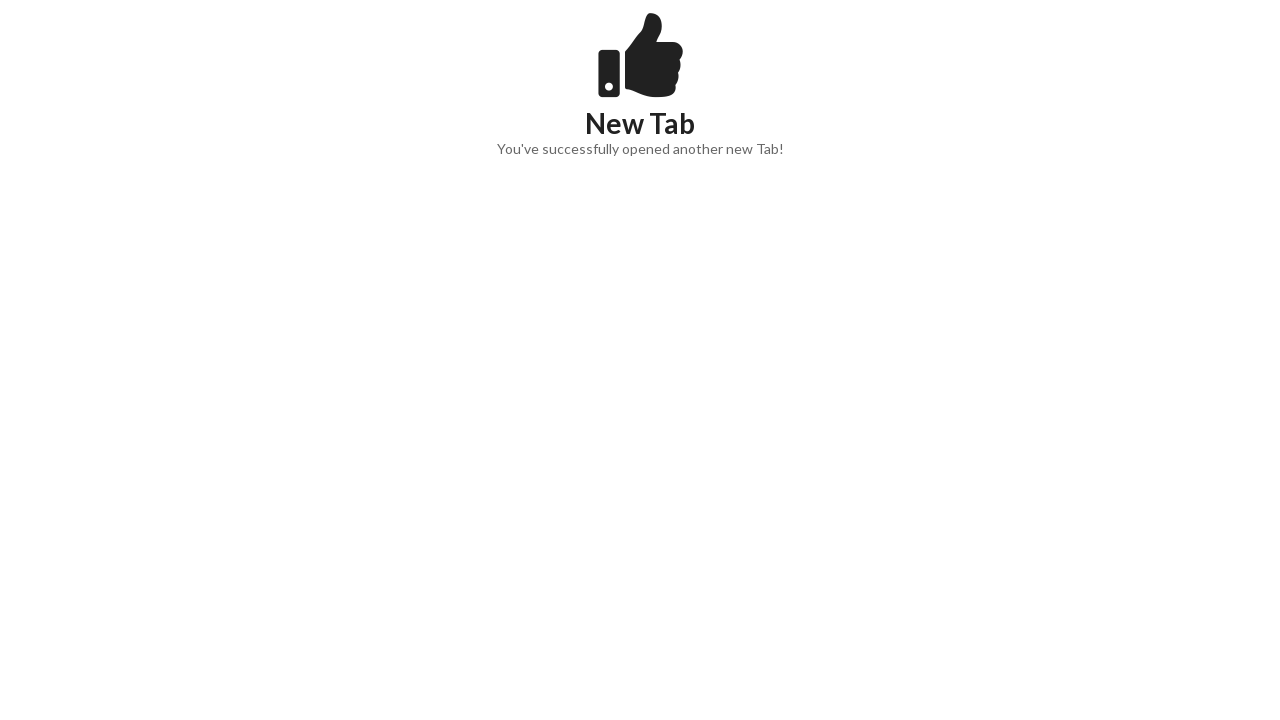

Third tab loaded successfully
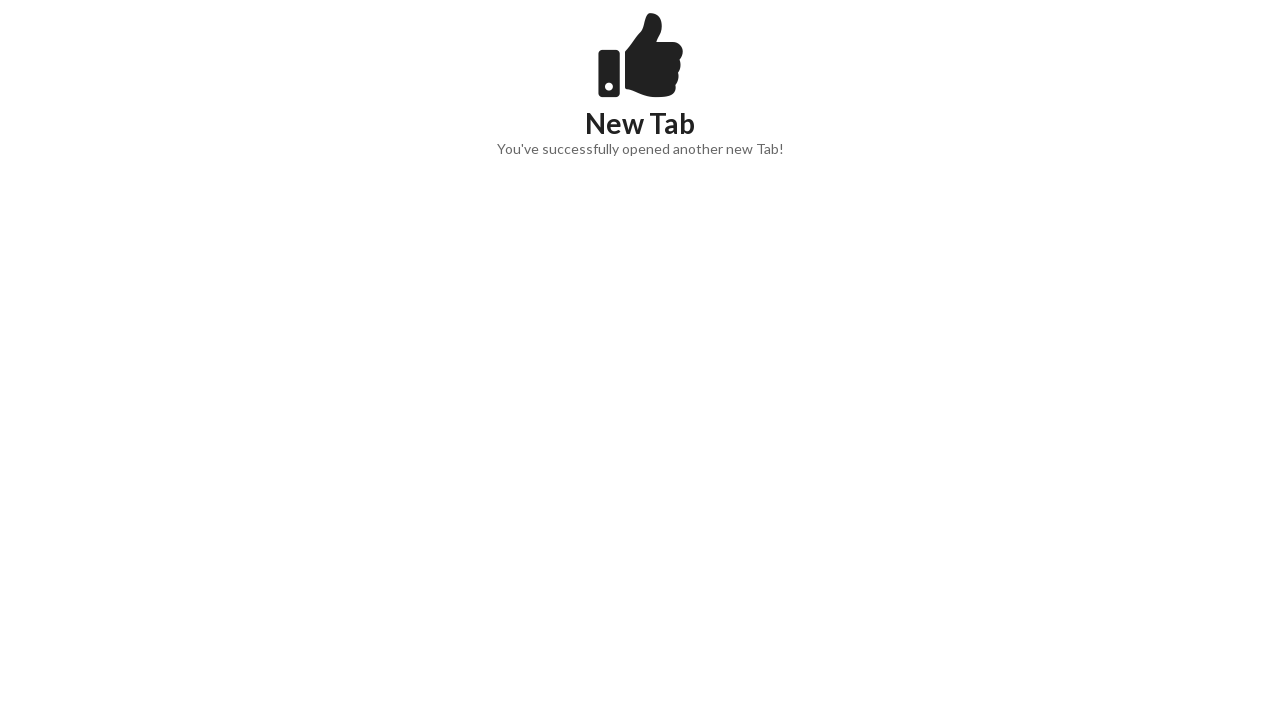

Content loaded on third tab
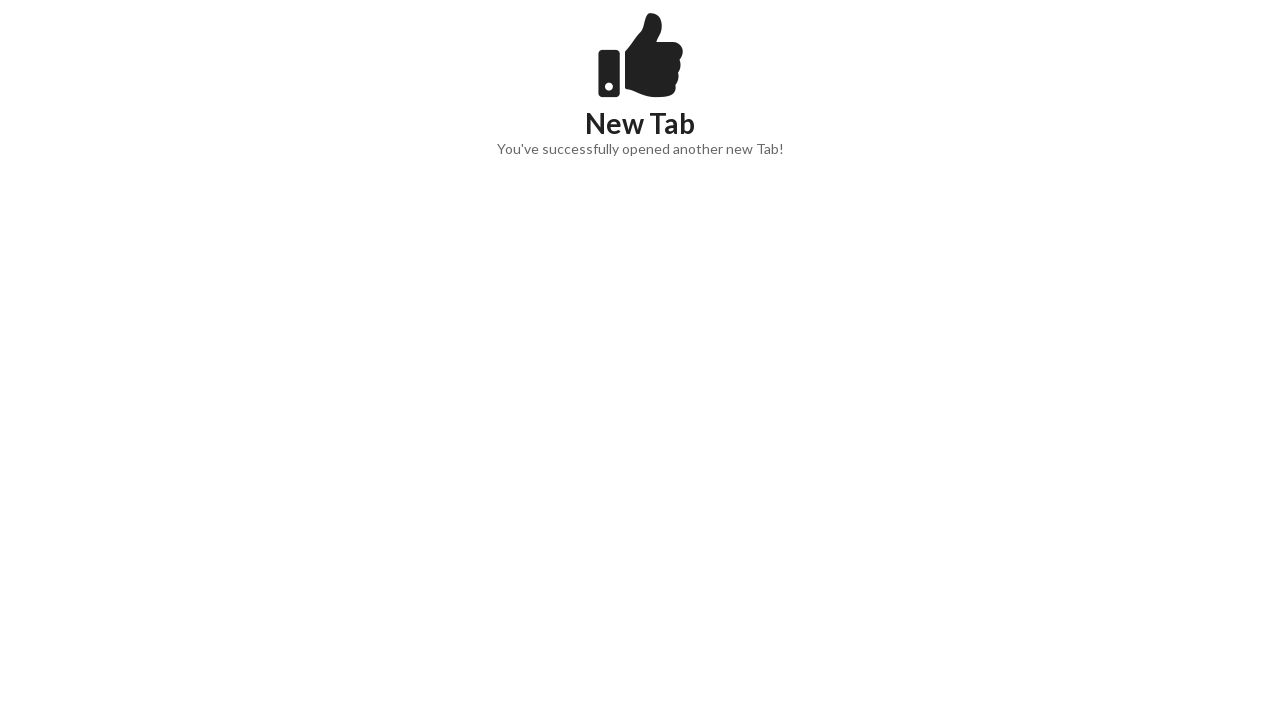

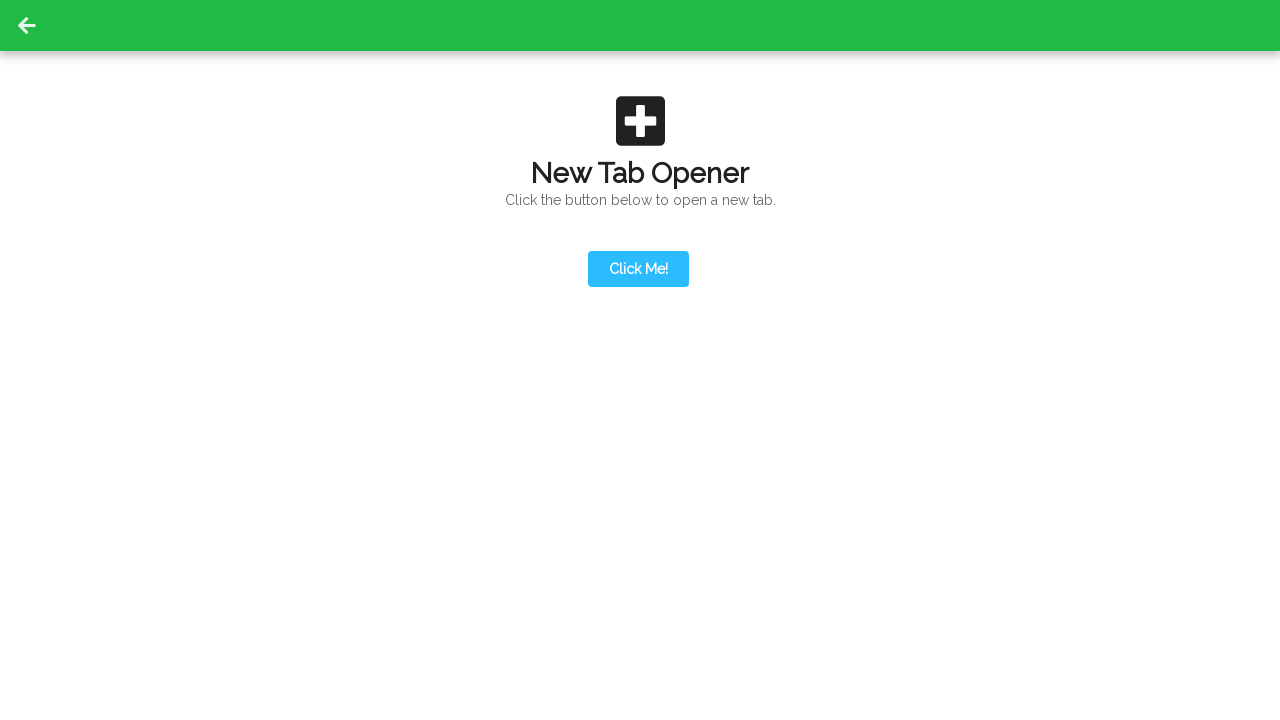